Tests clicking on Main Item 1 in the menu navigation

Starting URL: https://demoqa.com/menu

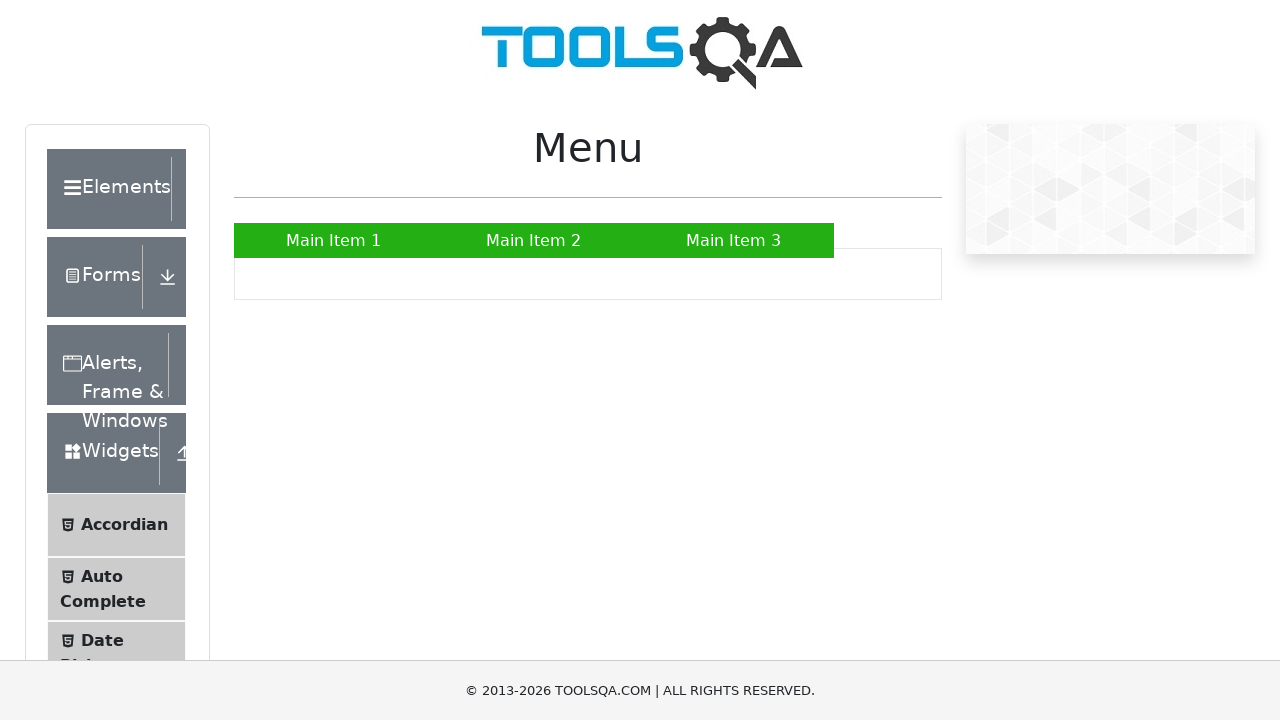

Clicked on Main Item 1 in the menu navigation at (334, 240) on text=Main Item 1
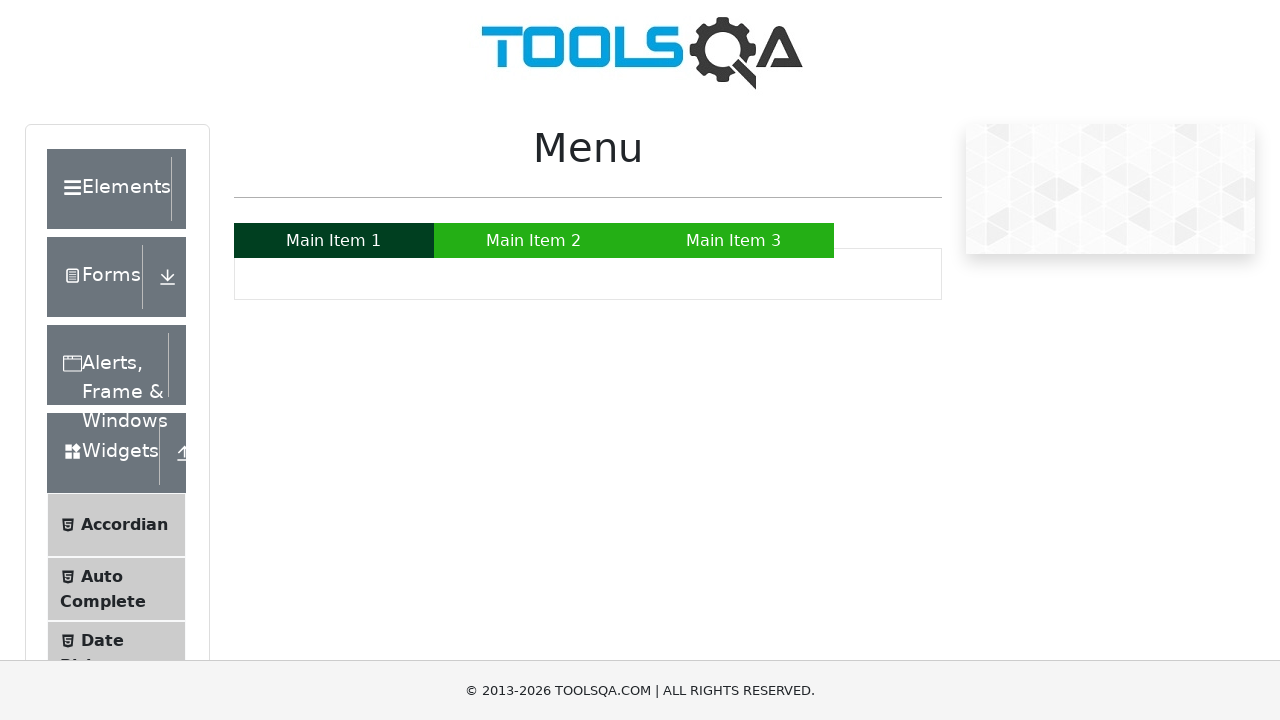

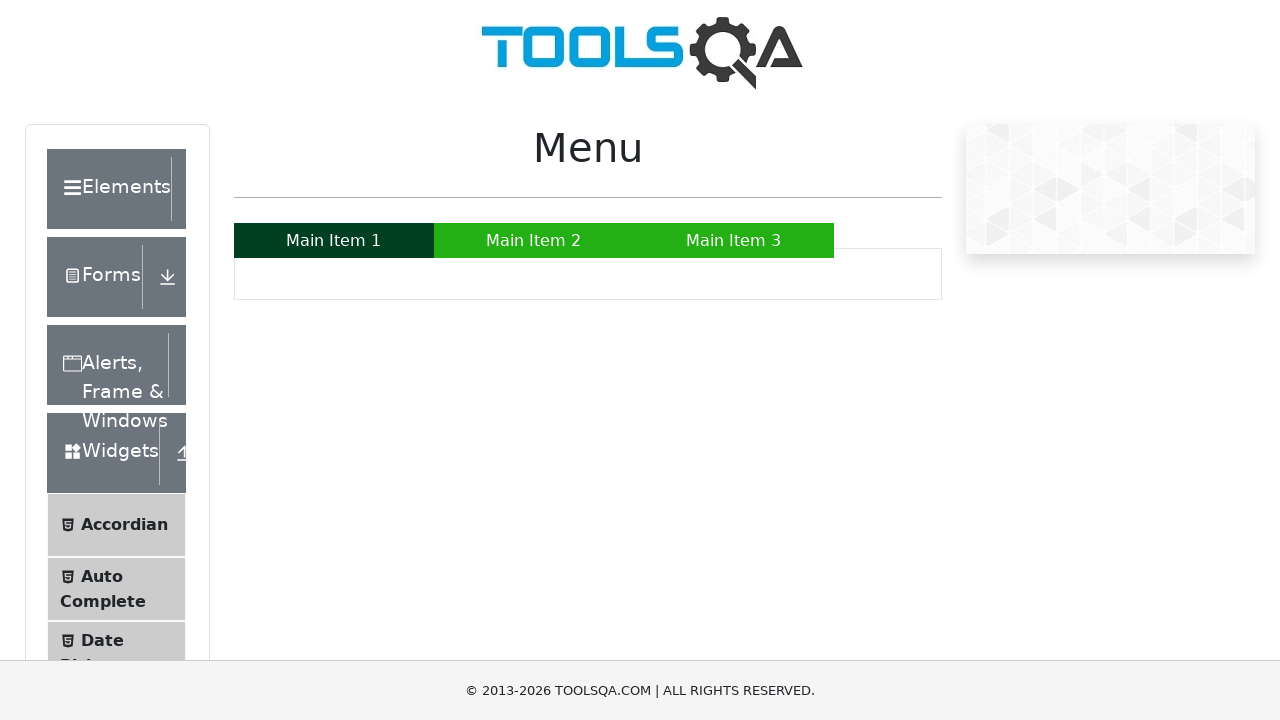